Tests prompt alert handling by clicking the button and accepting with input text.

Starting URL: https://testautomationpractice.blogspot.com/

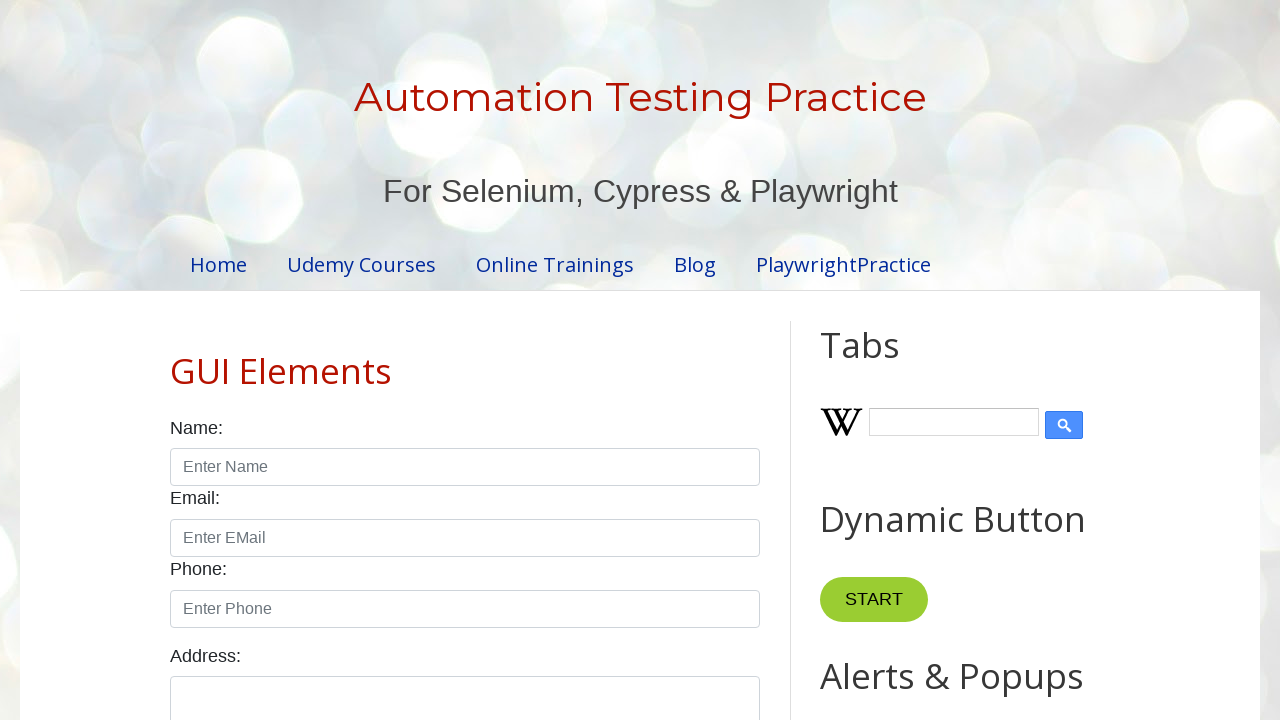

Set up dialog handler to accept prompt with 'Prompt' text
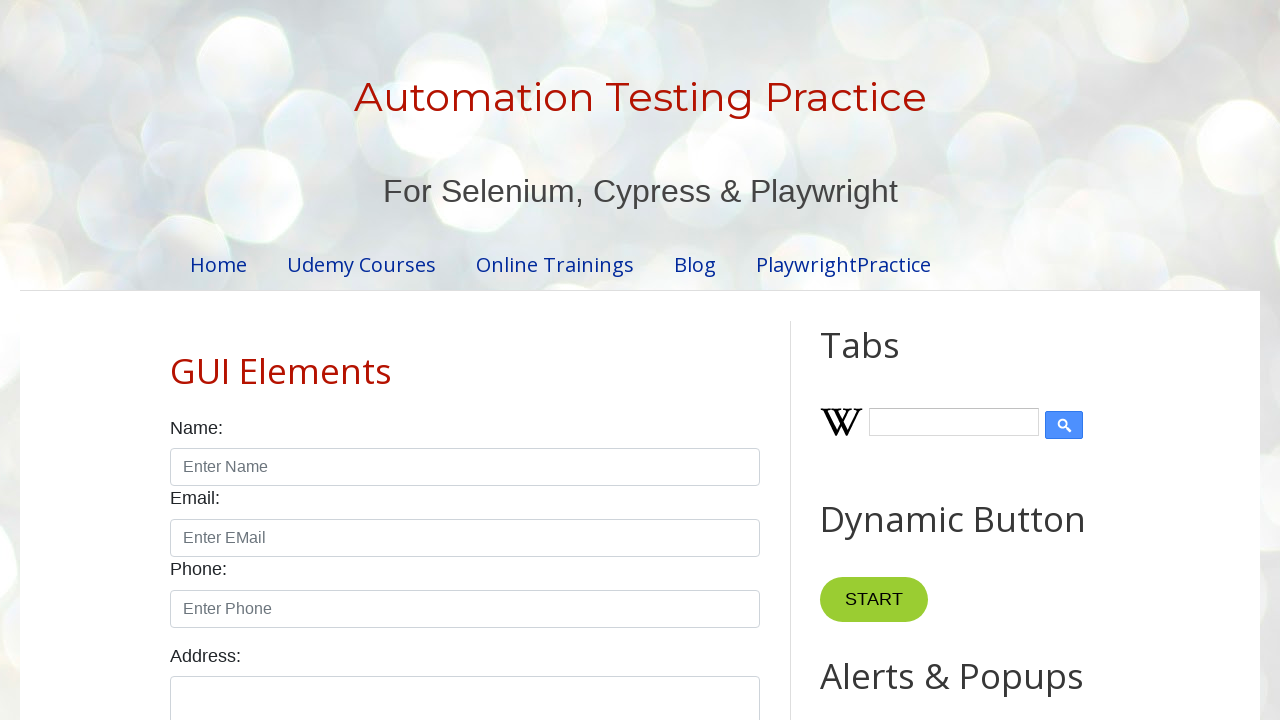

Clicked Prompt Alert button at (890, 360) on internal:role=button[name="Prompt Alert"i]
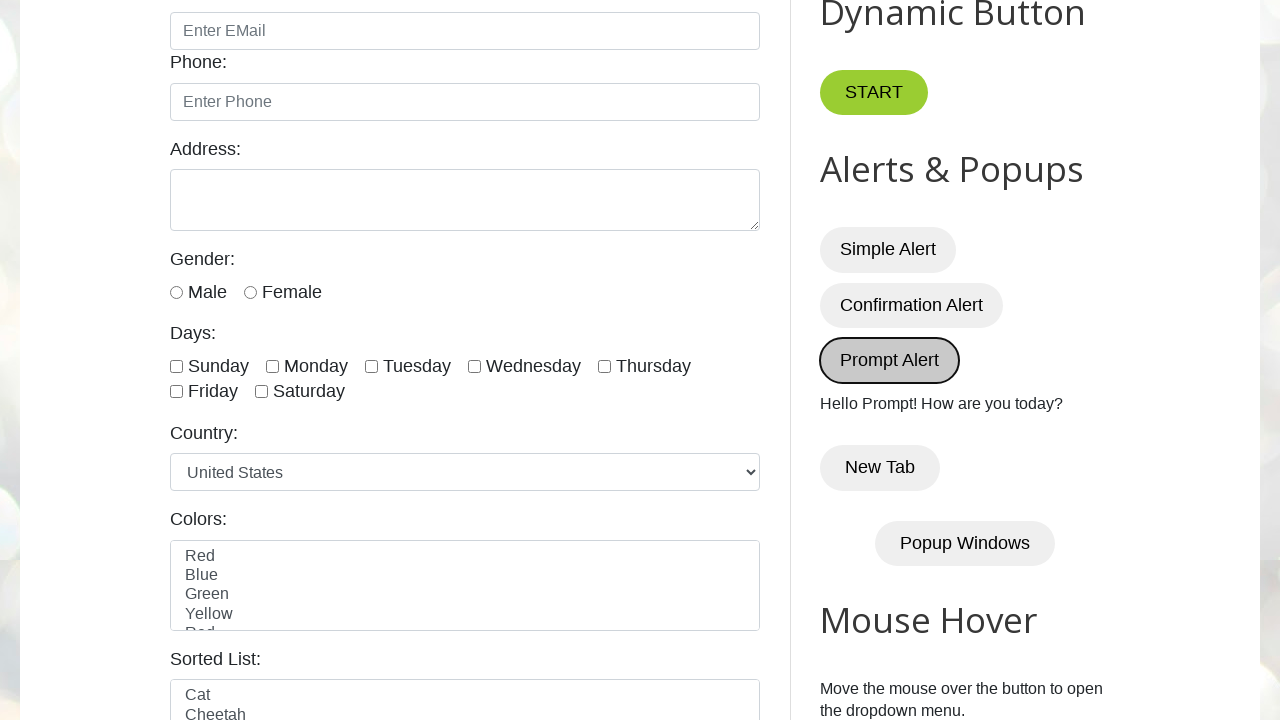

Waited for result to appear
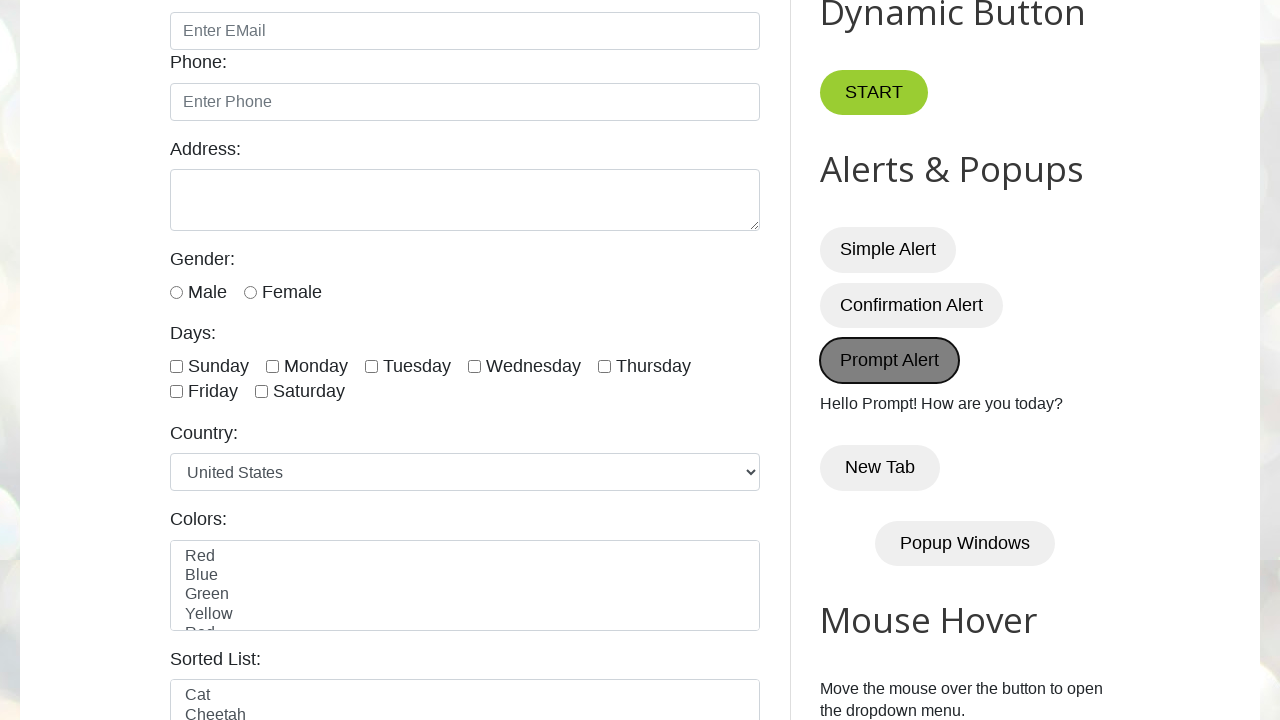

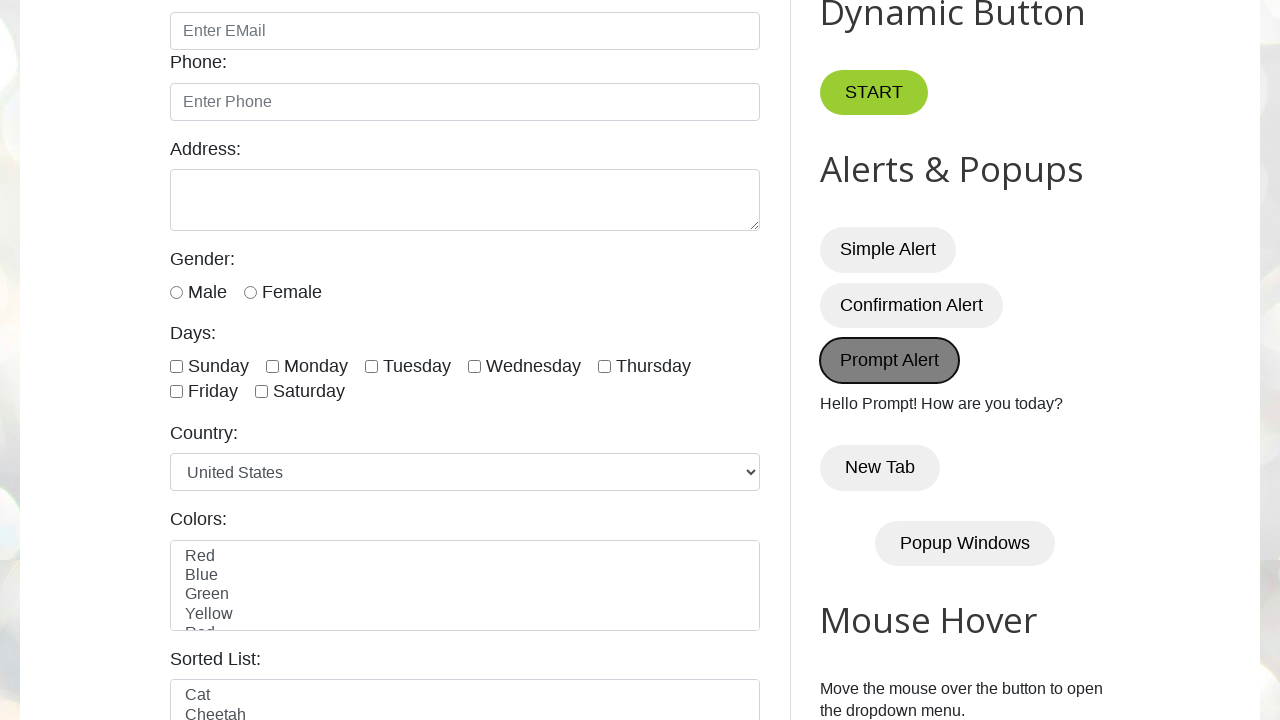